Solves a math captcha by calculating a formula based on a value from the page, then fills the answer and submits the form with checkbox and radio button selections

Starting URL: https://suninjuly.github.io/math.html

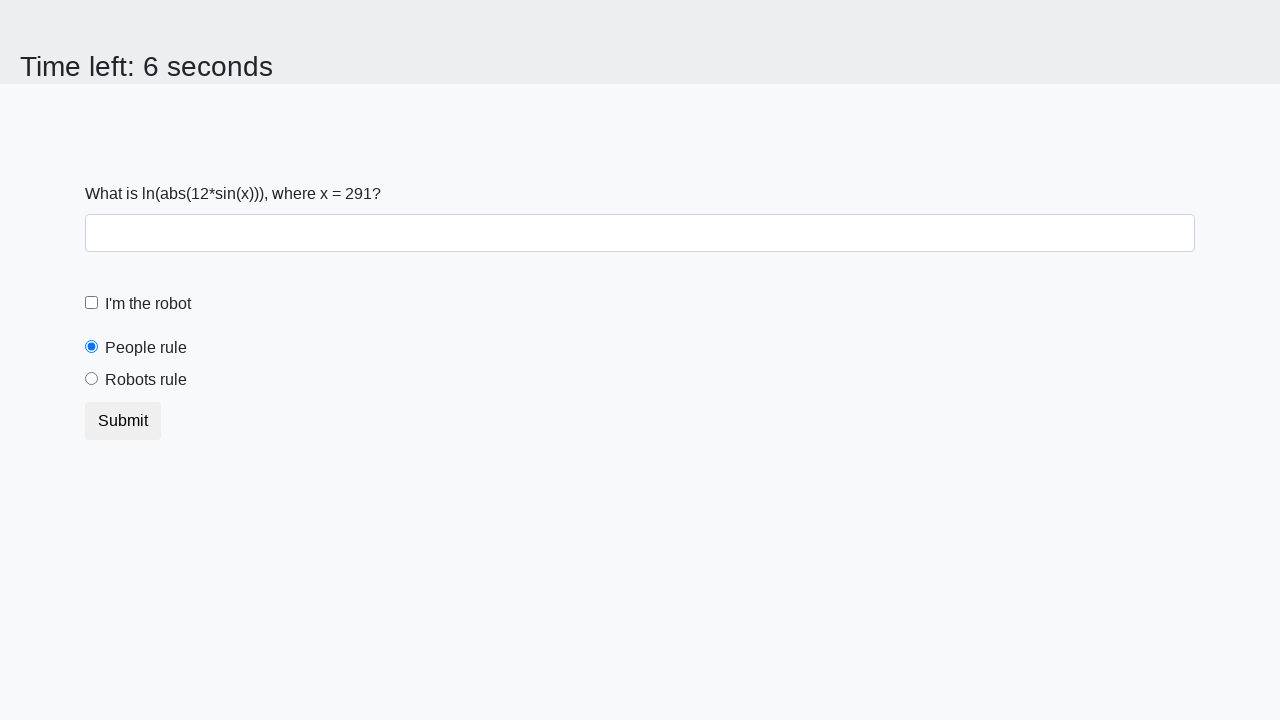

Located the input value element
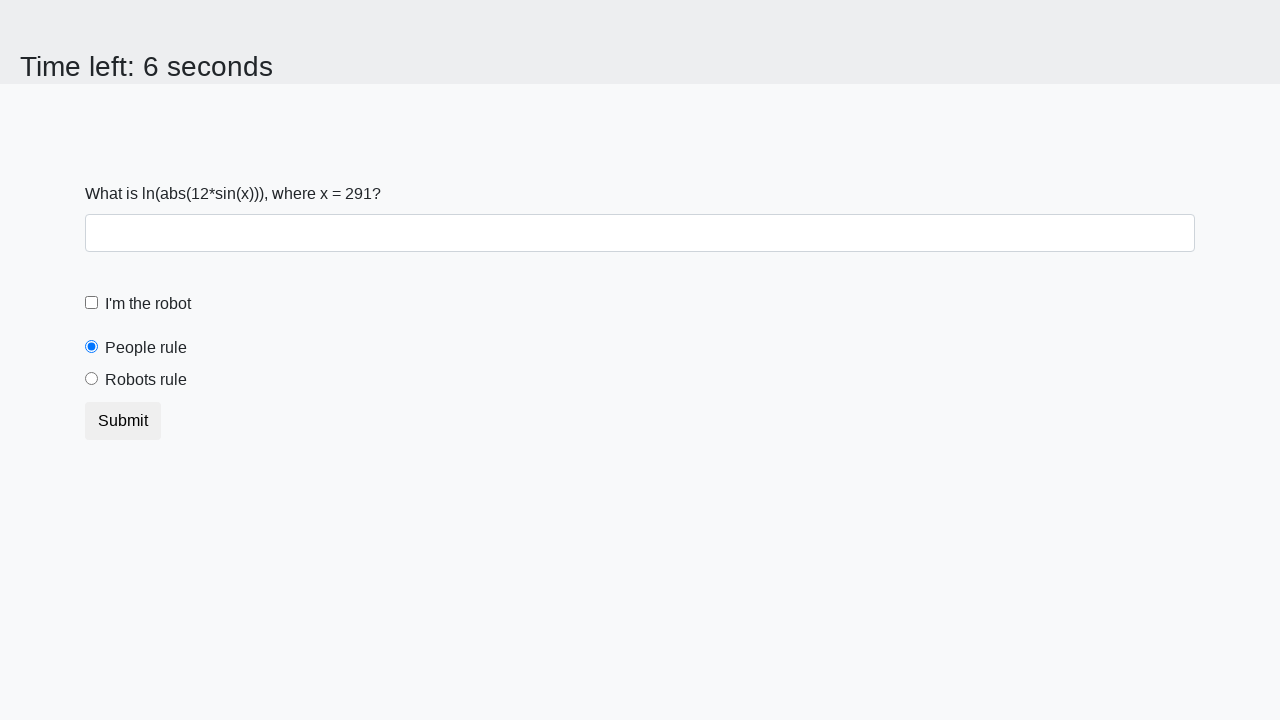

Extracted input value from page: 291
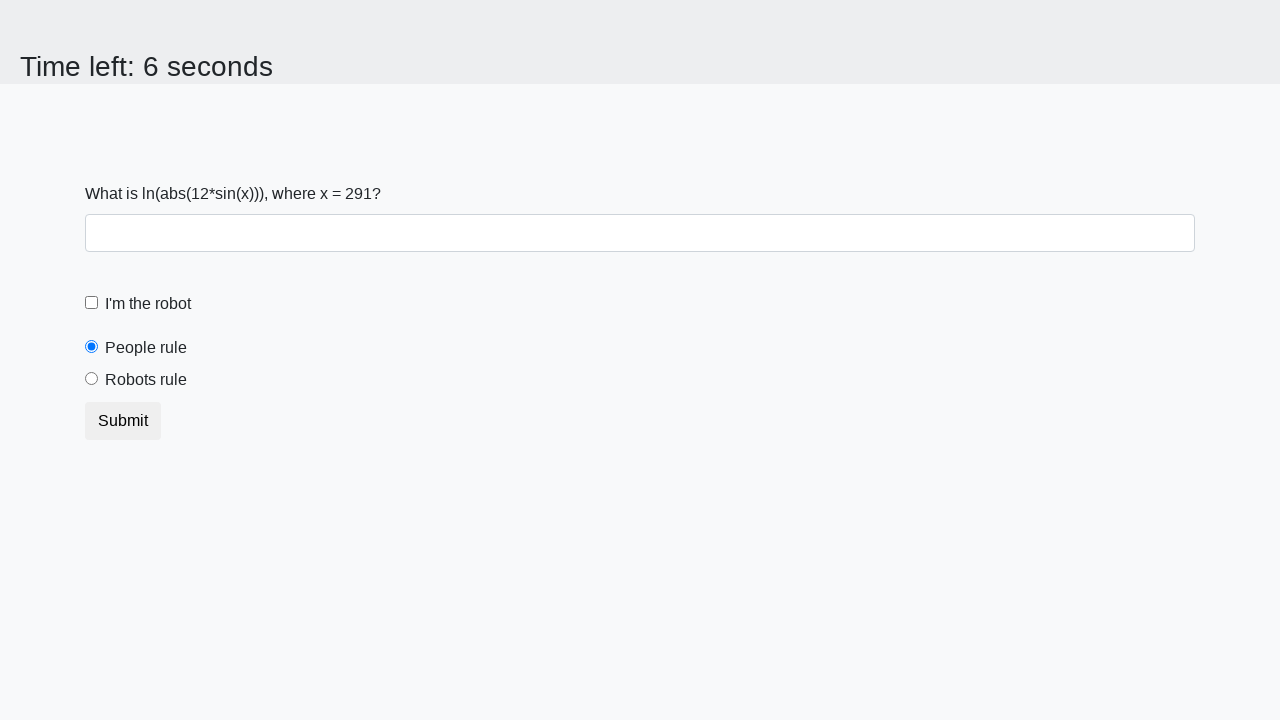

Calculated math formula result: 2.4015405032250197
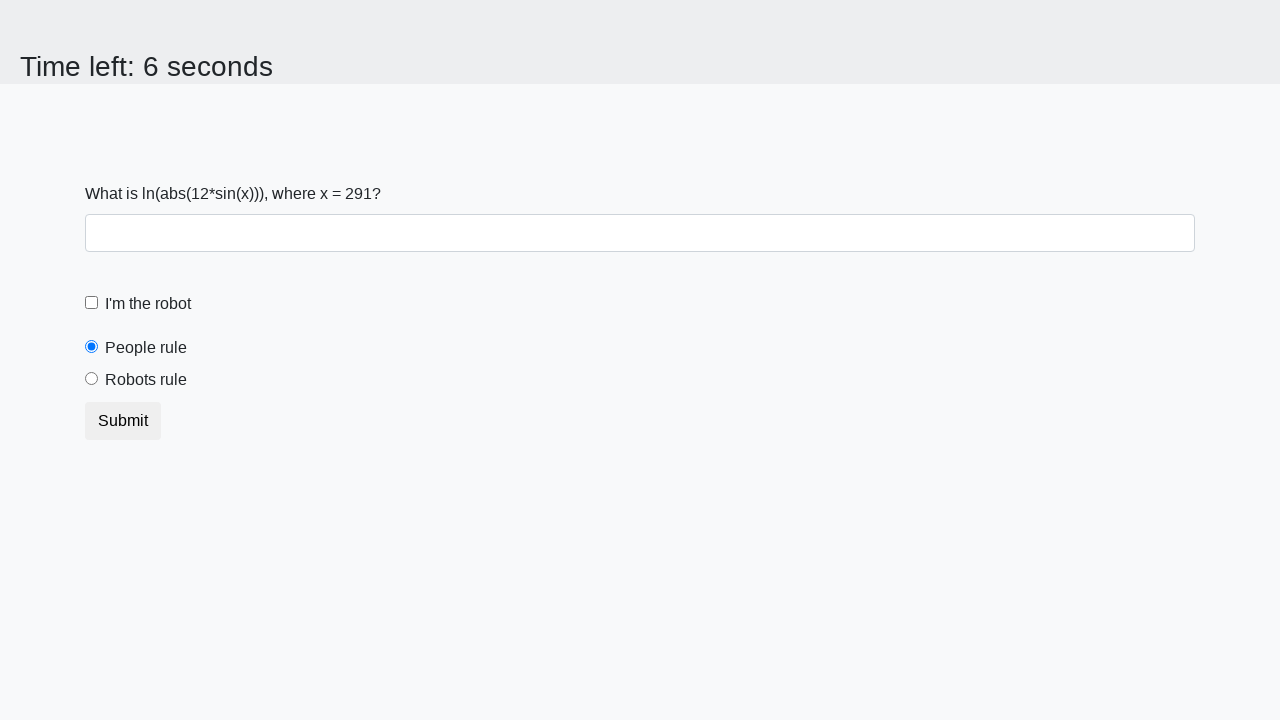

Filled answer field with calculated value: 2.4015405032250197 on #answer
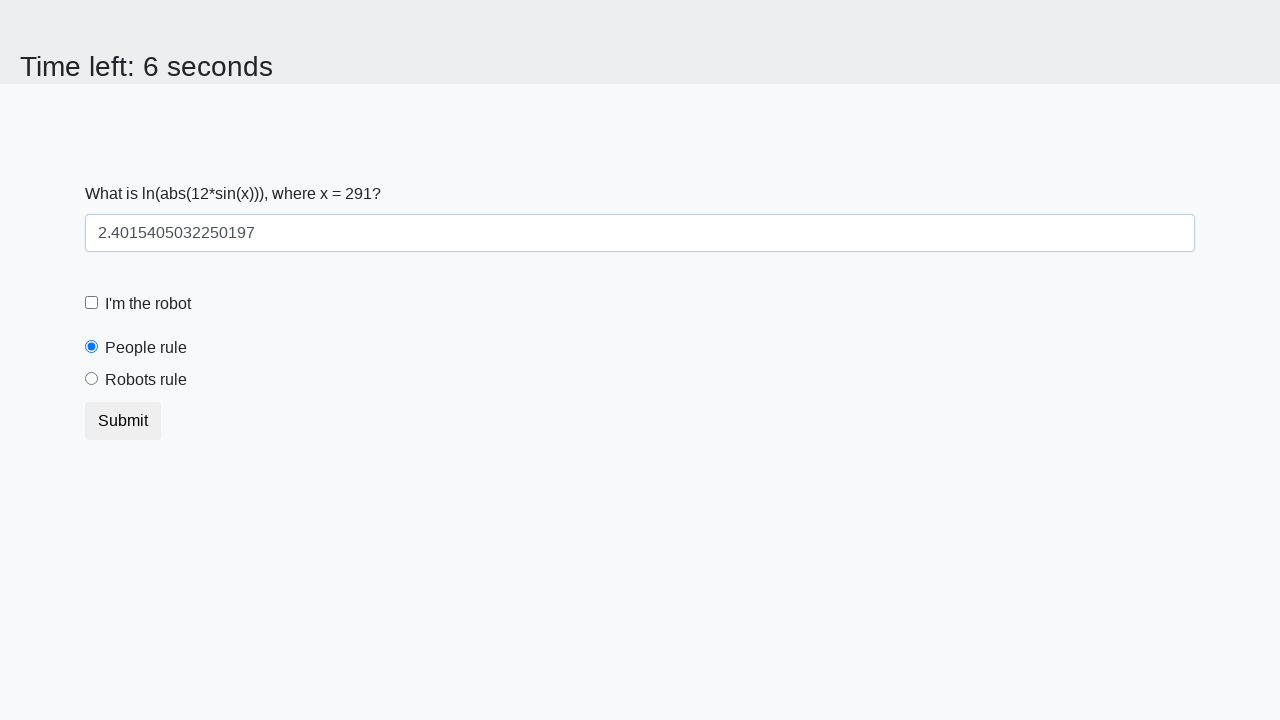

Clicked the robot checkbox at (92, 303) on #robotCheckbox
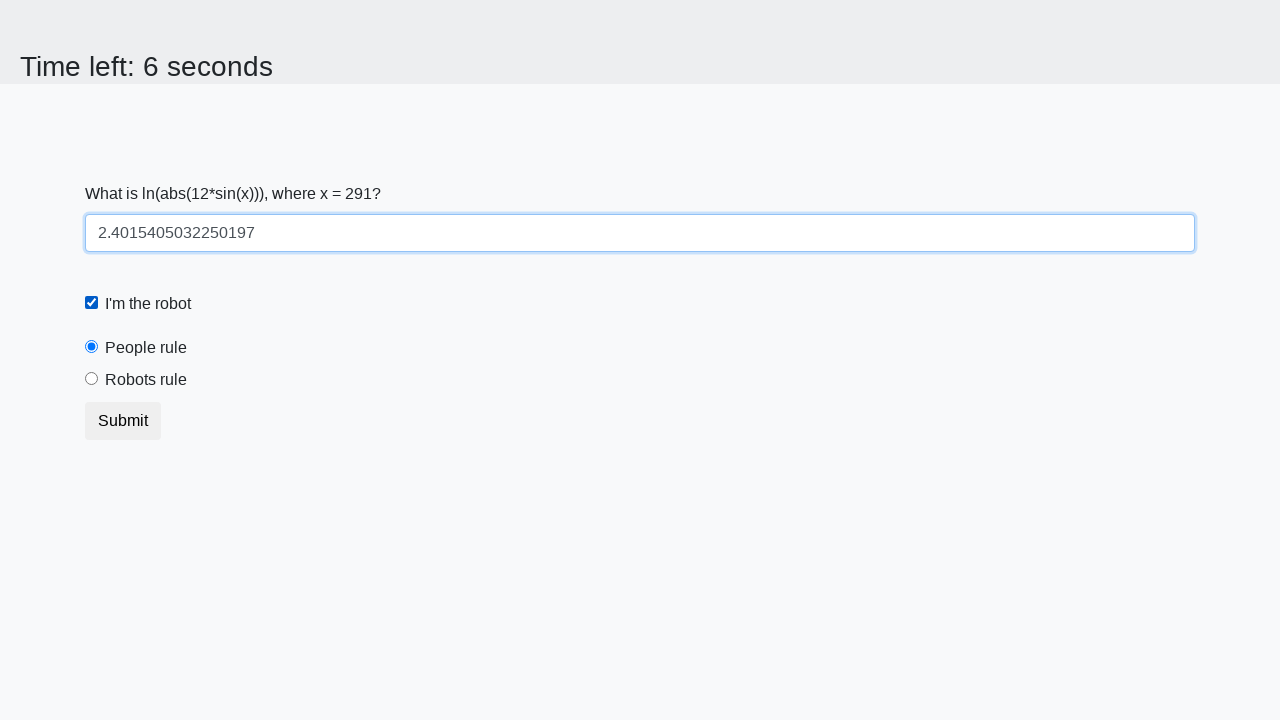

Selected the robots rule radio button at (92, 379) on #robotsRule
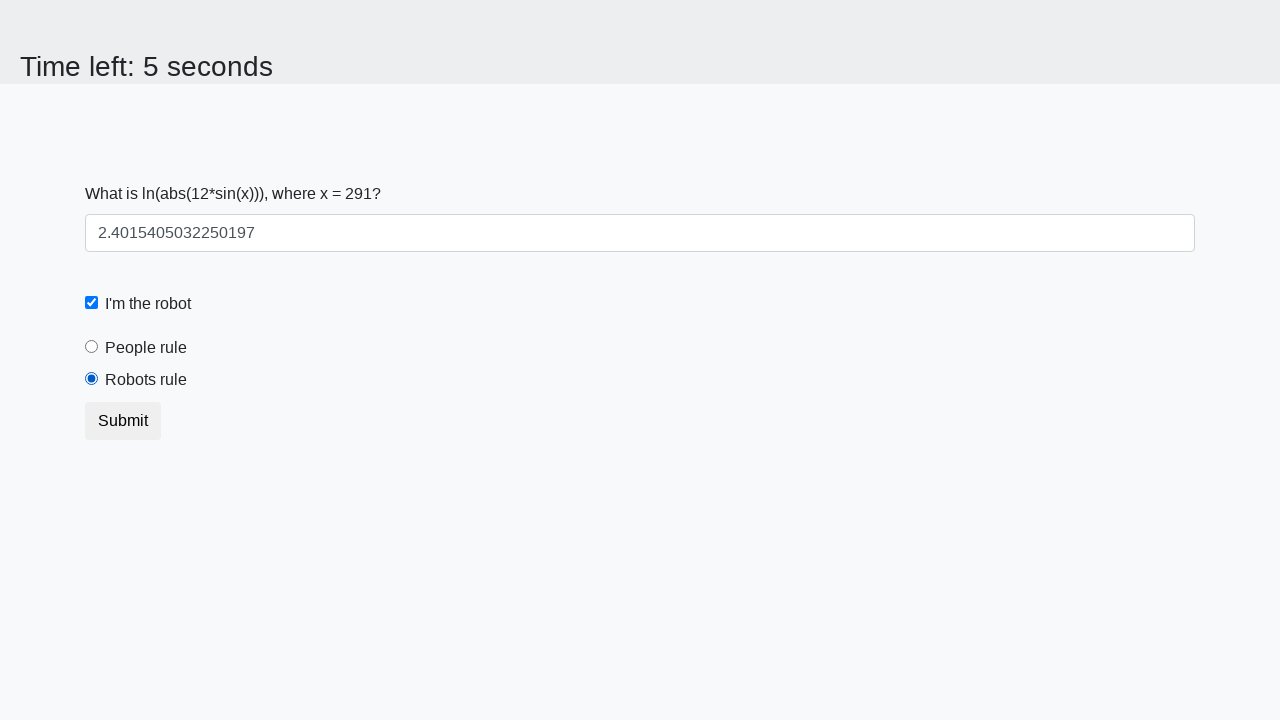

Clicked submit button to submit the form at (123, 421) on button.btn
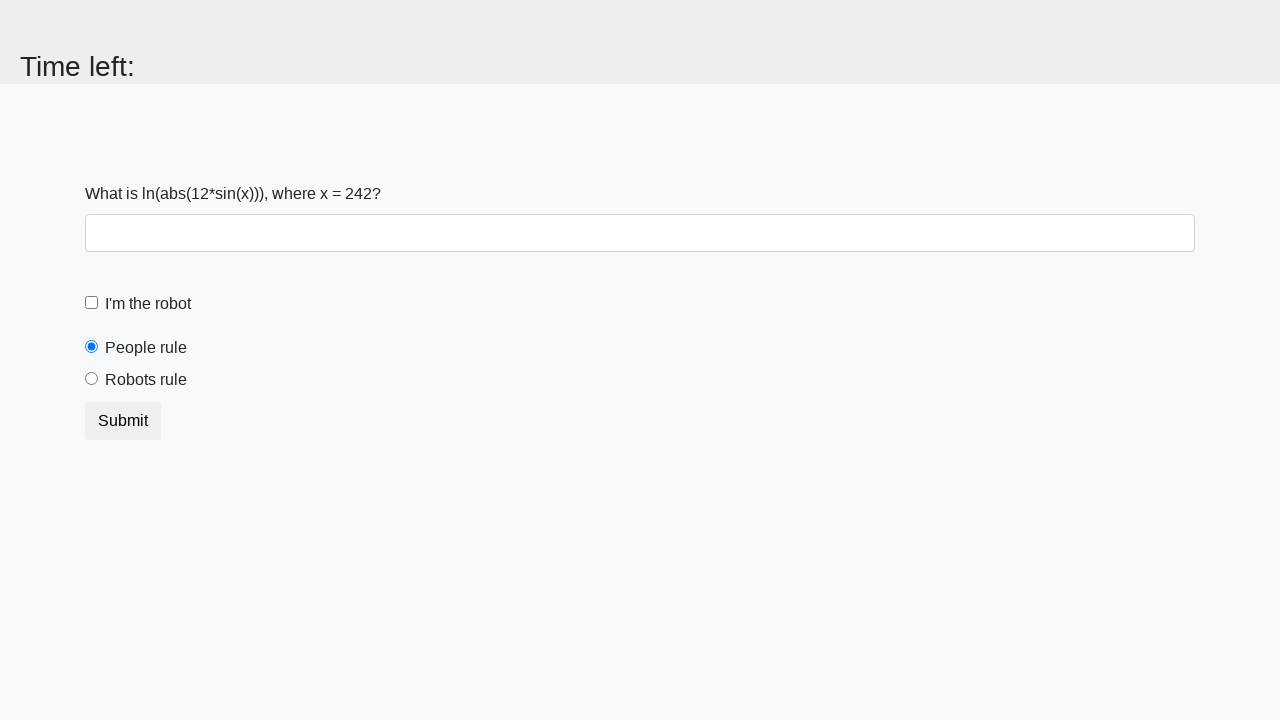

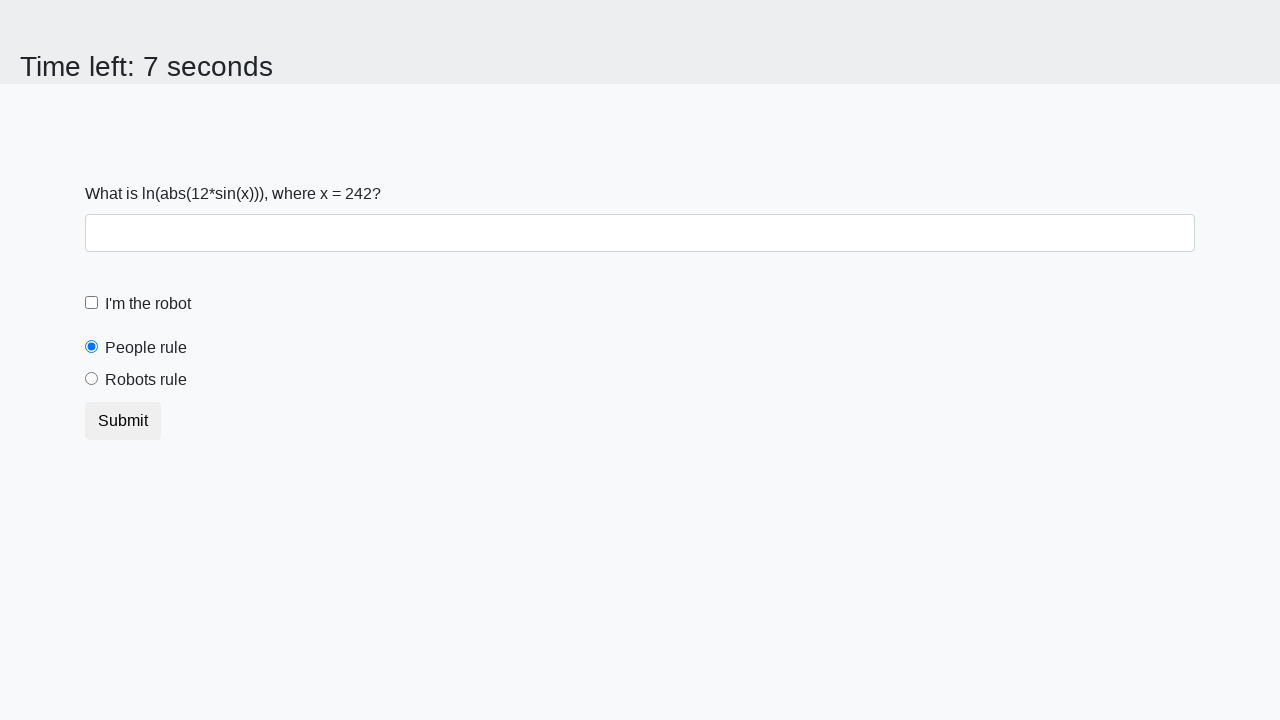